Tests alert handling by switching to iframe, triggering an alert, and accepting it

Starting URL: https://www.w3schools.com/jsref/tryit.asp?filename=tryjsref_alert

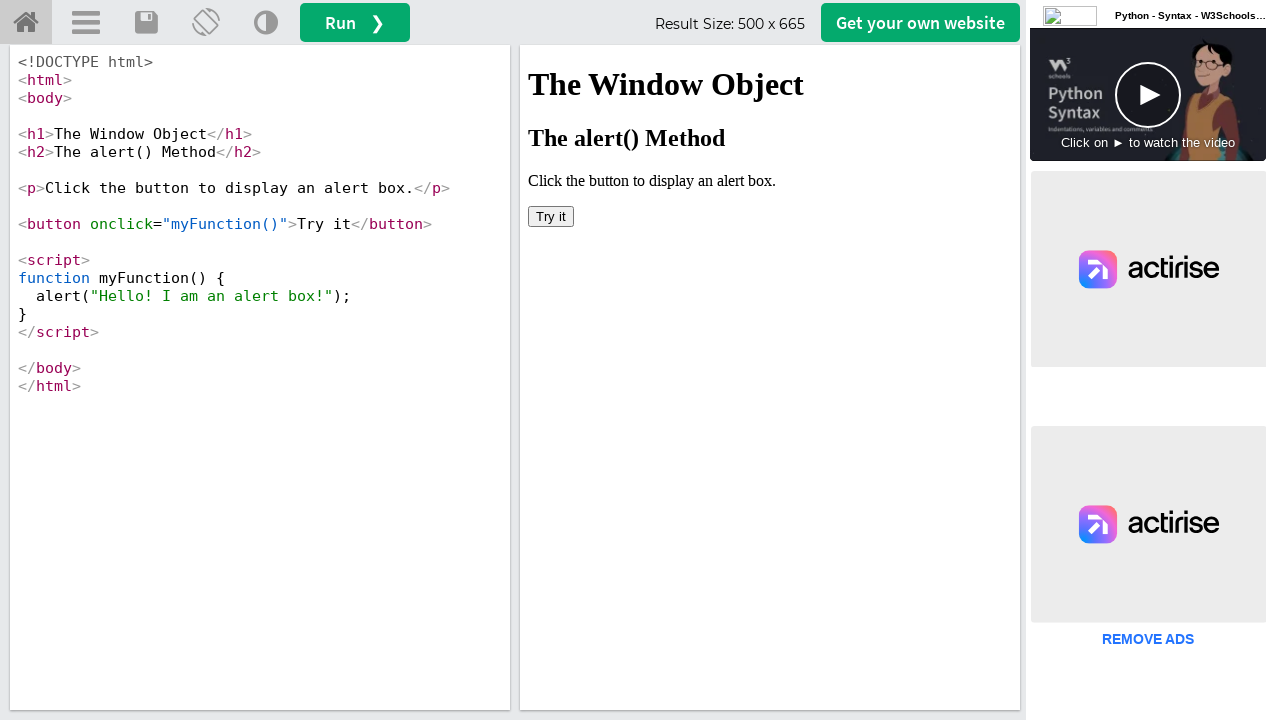

Switched to iframeResult iframe
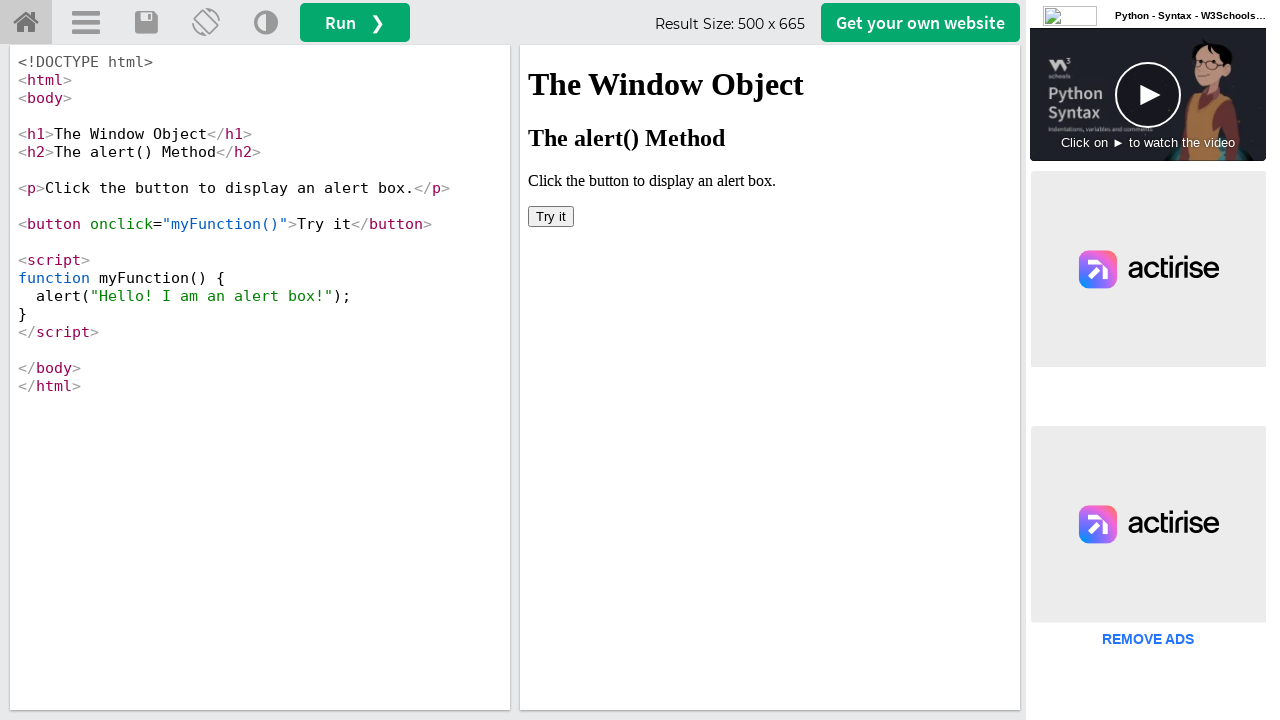

Set up dialog handler to accept alerts
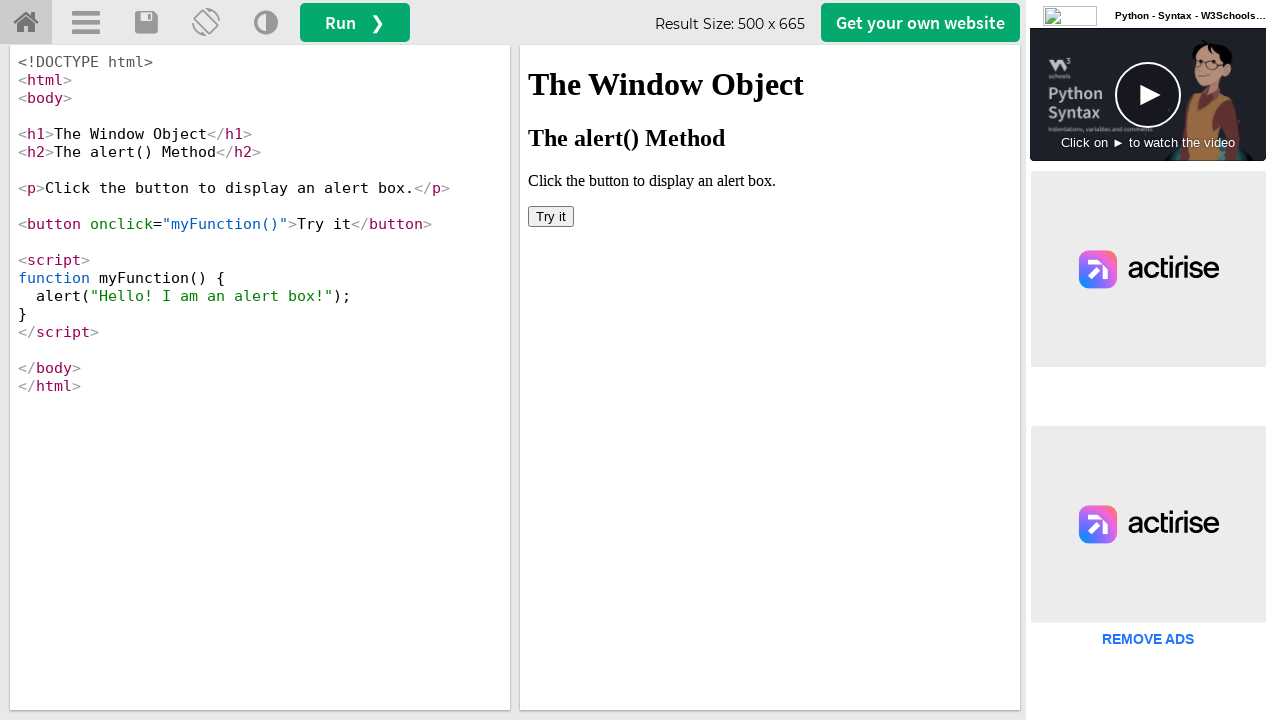

Clicked 'Try it' button to trigger alert at (551, 216) on button:has-text('Try it')
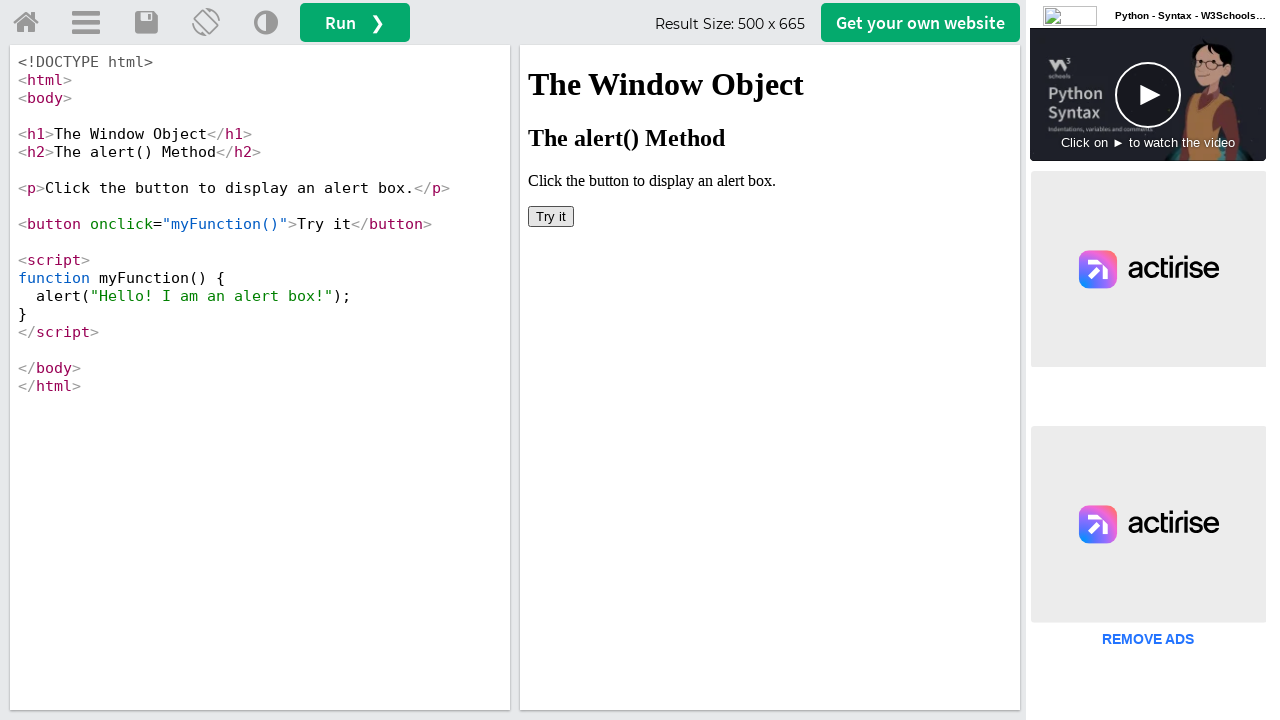

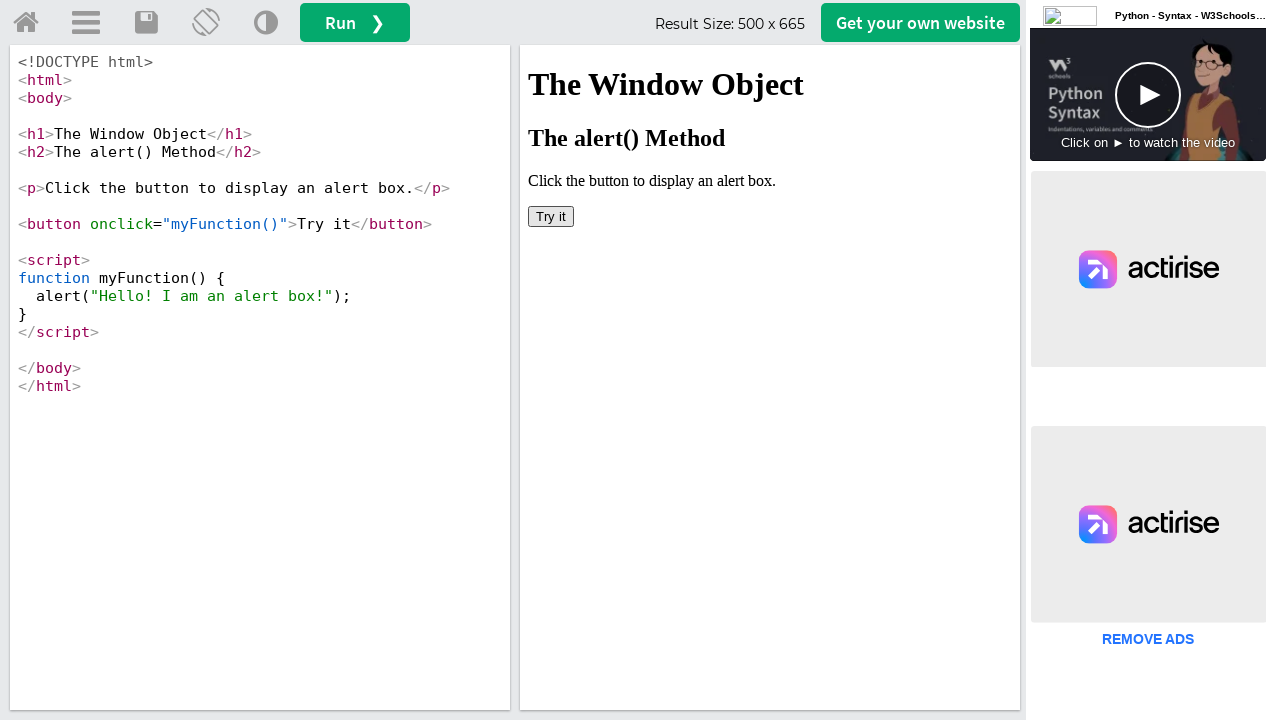